Tests multi-select dropdown functionality by selecting multiple options using value, label, and index

Starting URL: https://www.lambdatest.com/selenium-playground/select-dropdown-demo

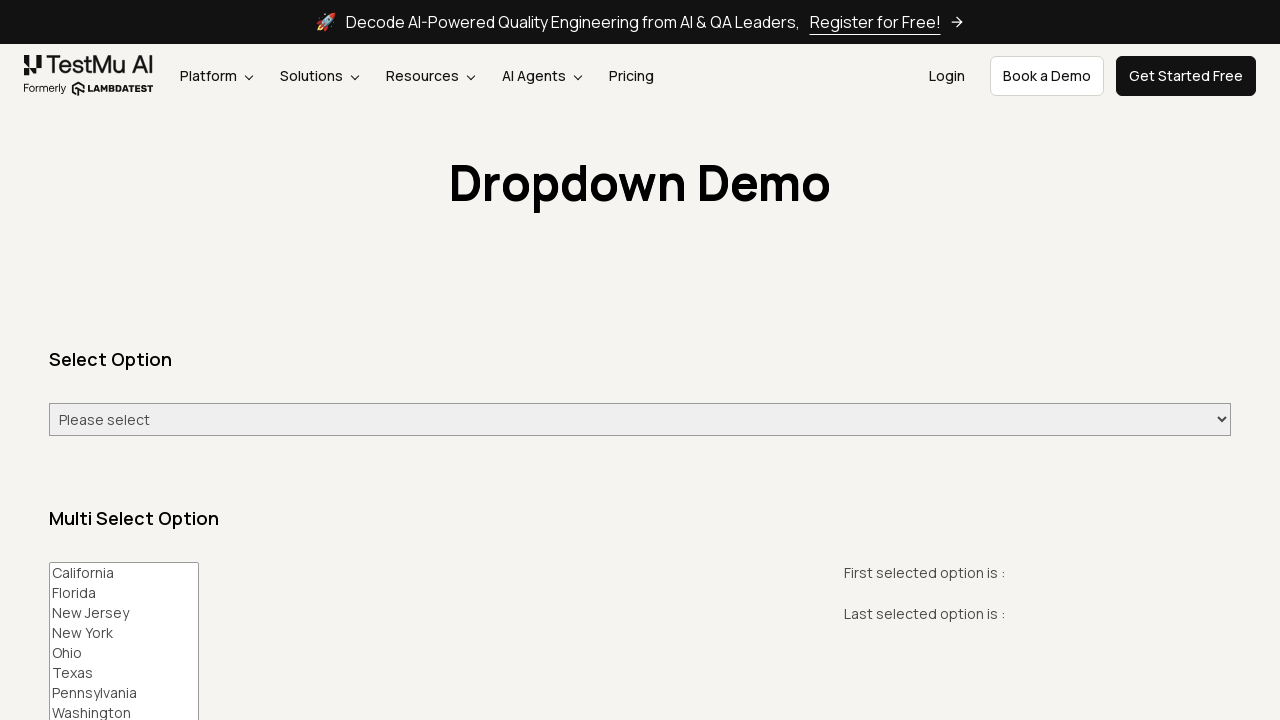

Selected multiple options (New York, Pennsylvania, California) from multi-select dropdown on #multi-select
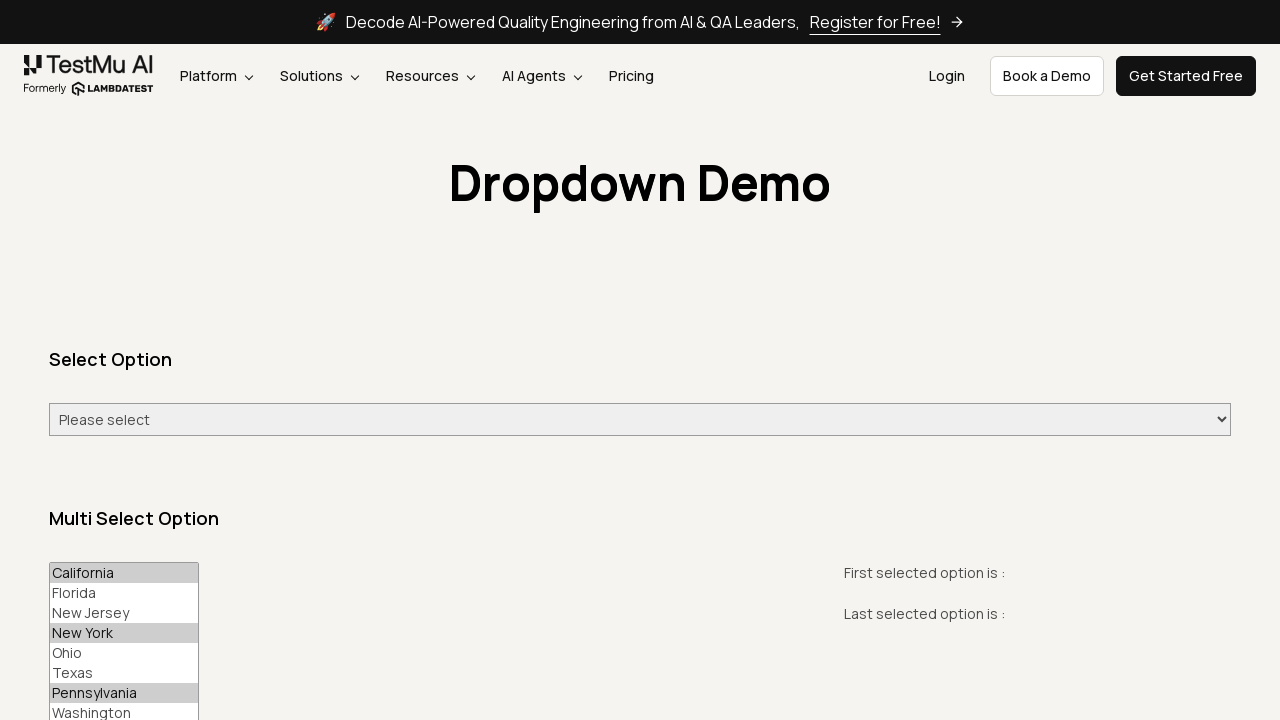

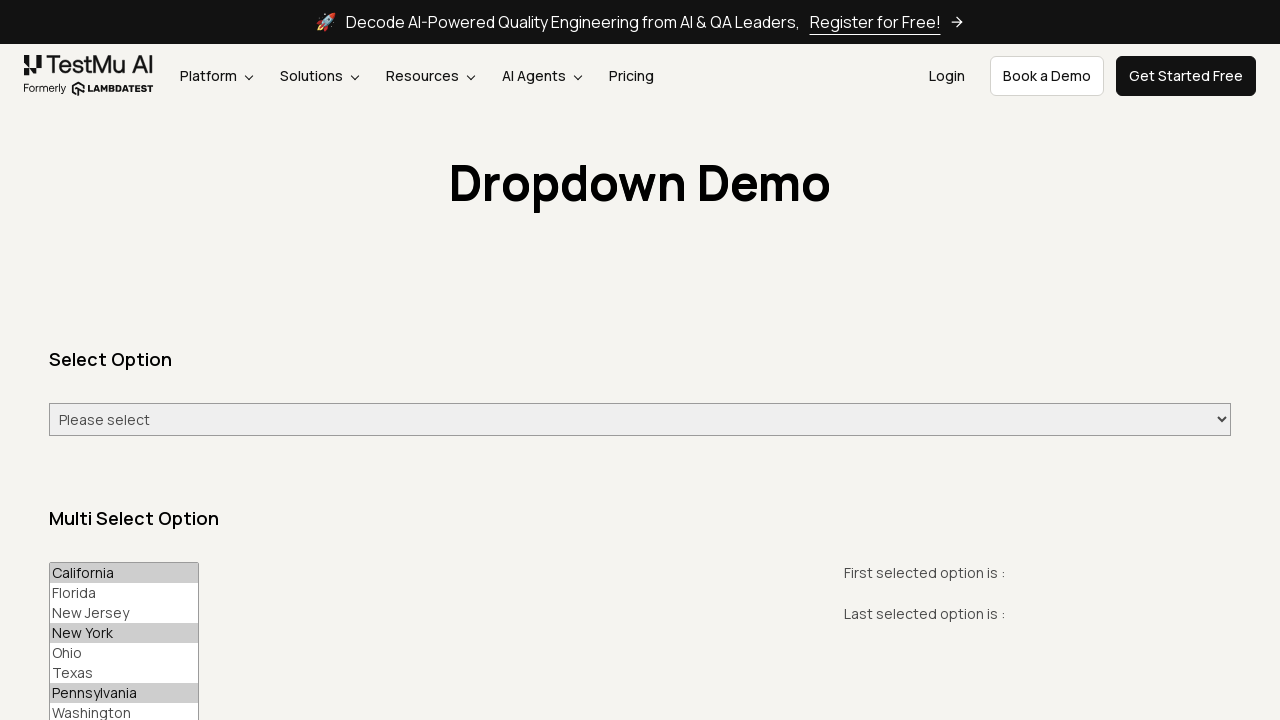